Tests the text box form on DemoQA by entering a full name, submitting the form, and verifying the result is displayed correctly.

Starting URL: https://demoqa.com/text-box

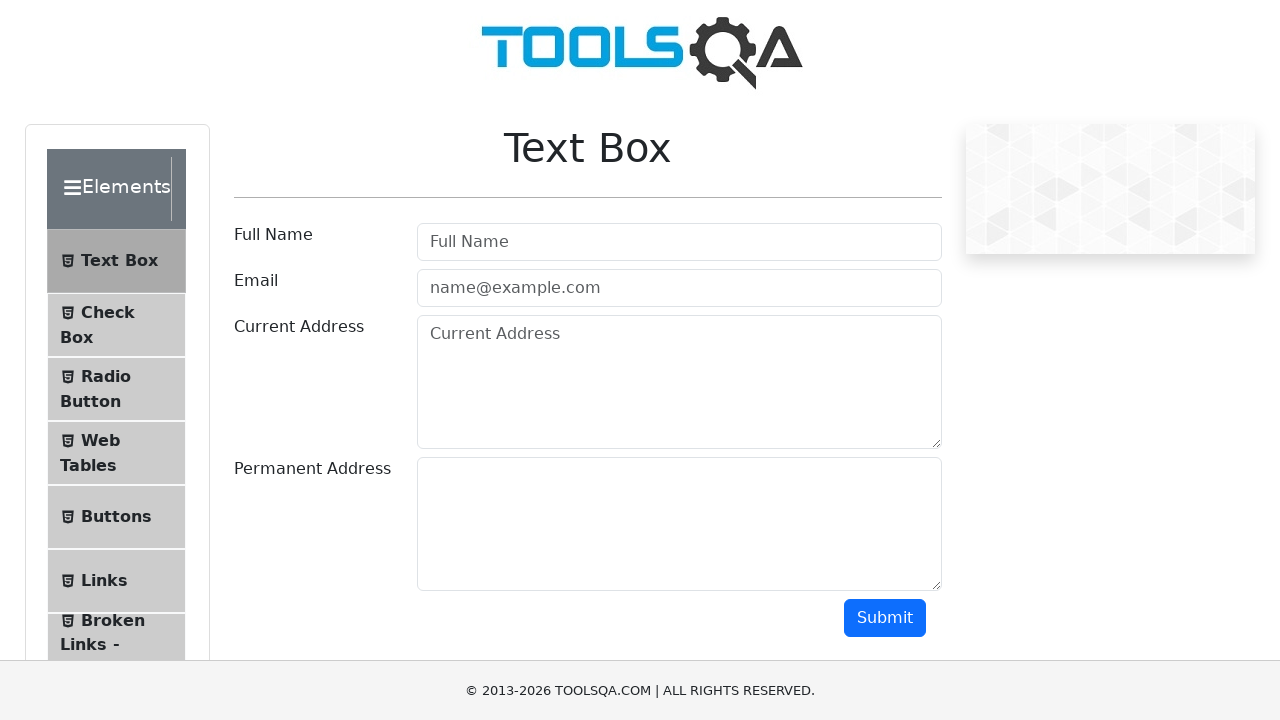

Filled Full Name text field with 'Arnas' on #userName
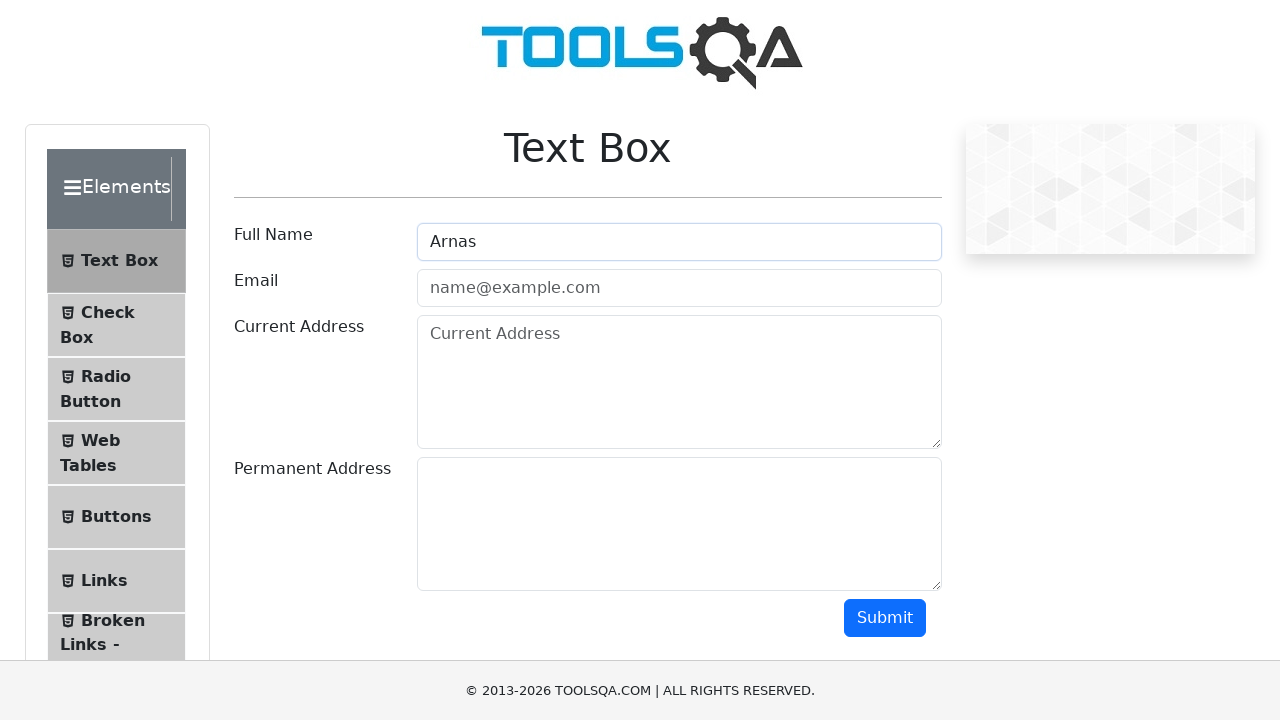

Clicked Submit button to submit the form at (885, 618) on #submit
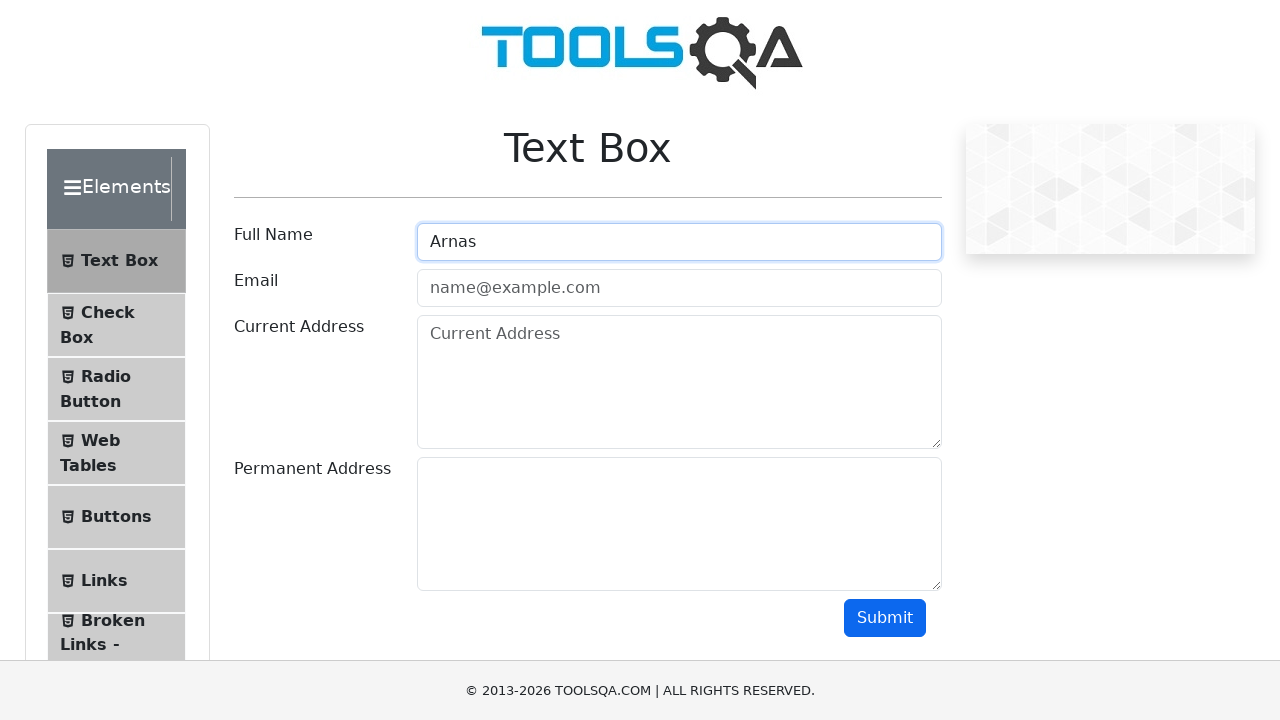

Waited for output section to load
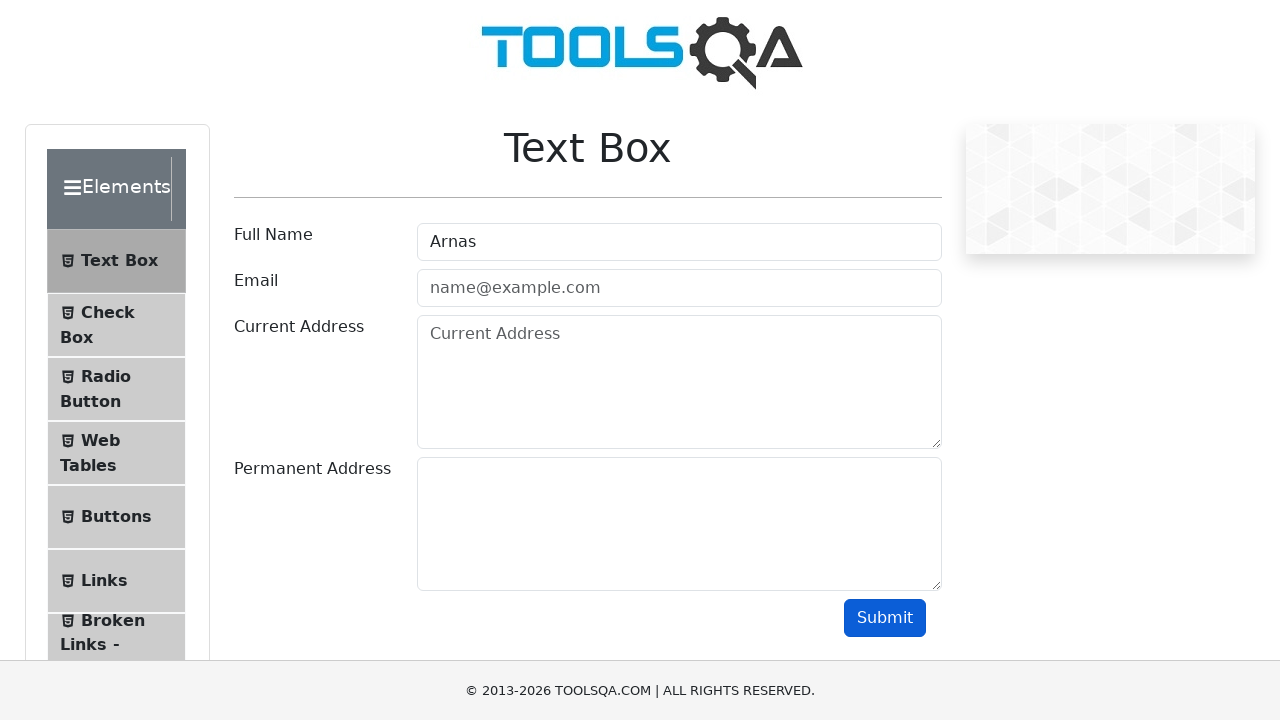

Located the name result element
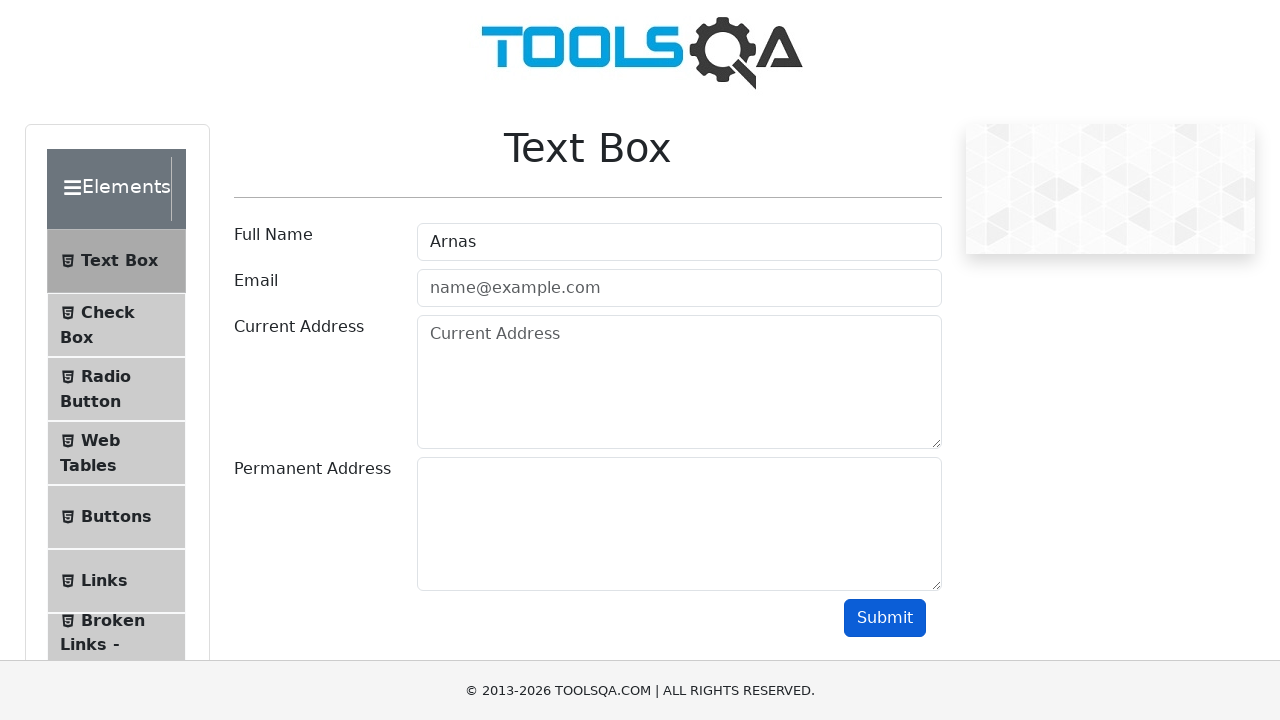

Verified that 'Arnas' appears in the result text
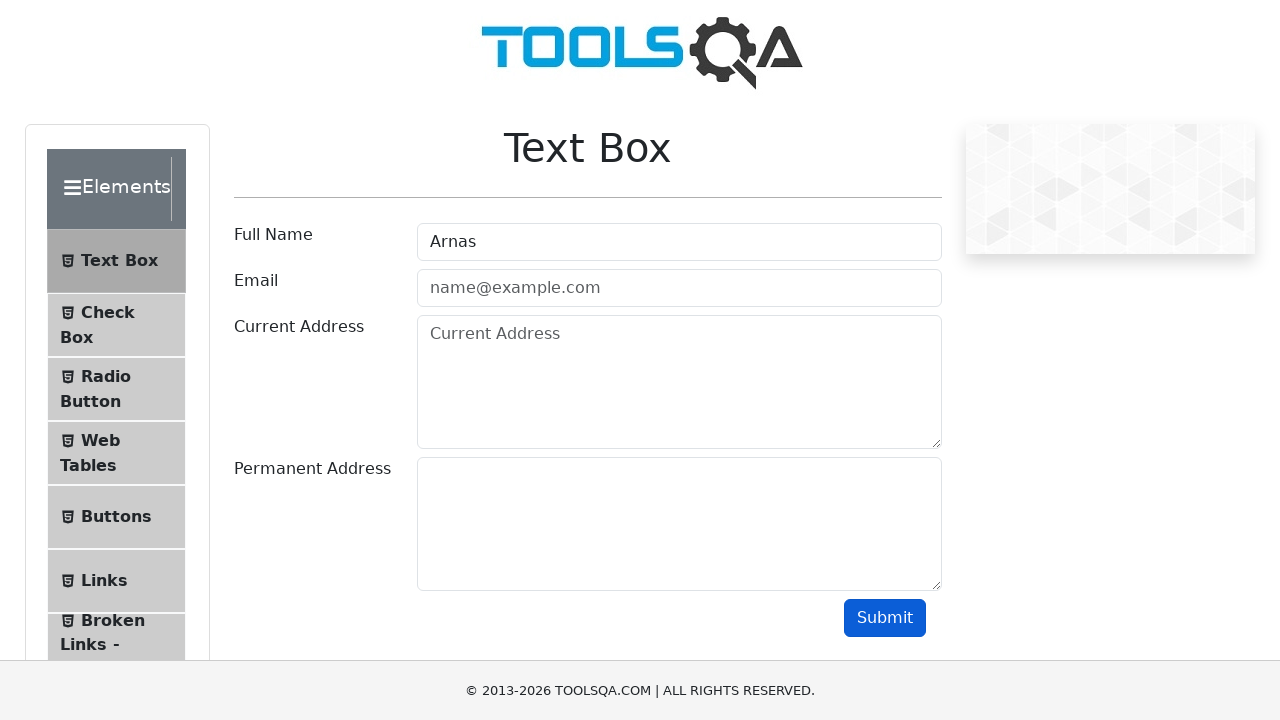

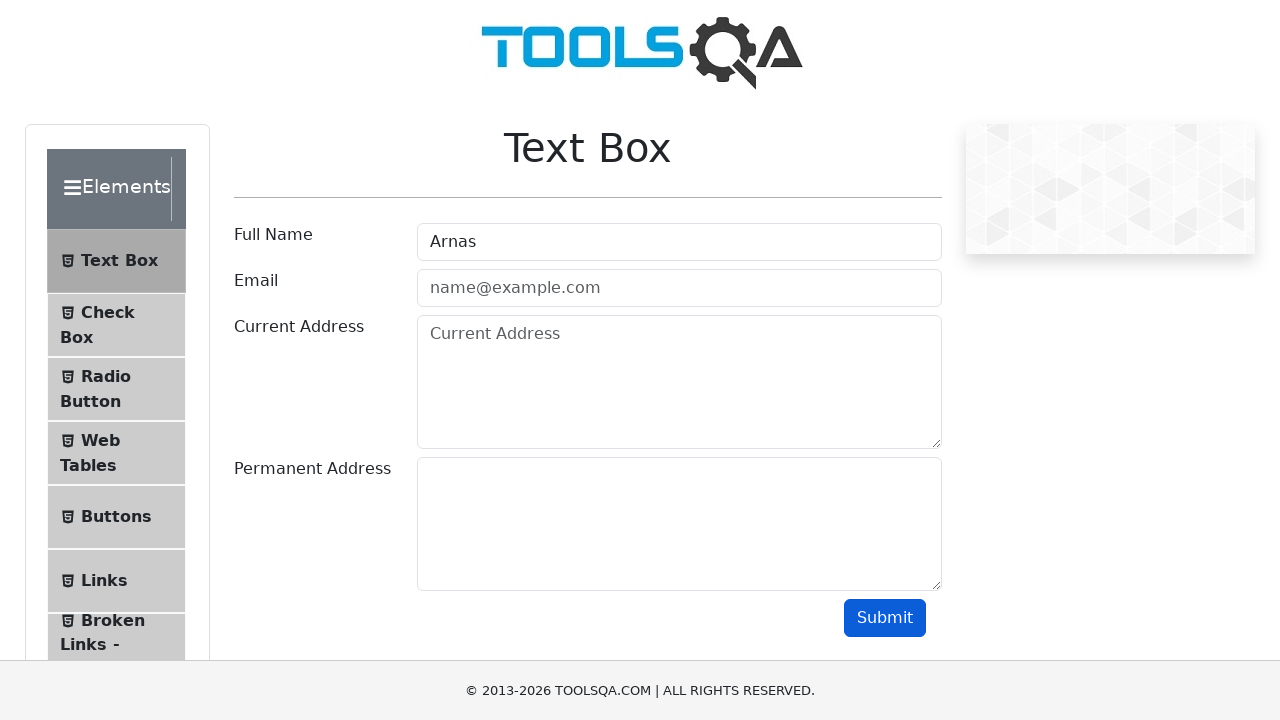